Tests that clicking Clear completed button removes completed items from the list

Starting URL: https://demo.playwright.dev/todomvc

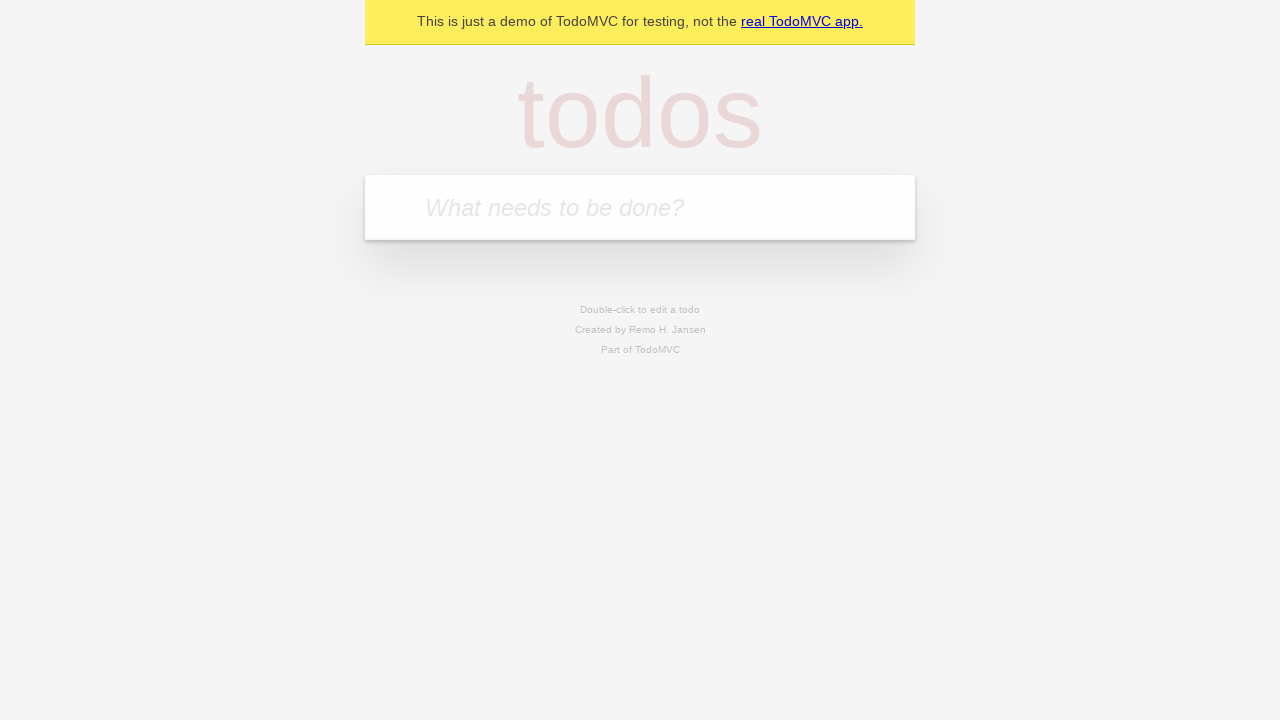

Filled todo input with 'buy some cheese' on internal:attr=[placeholder="What needs to be done?"i]
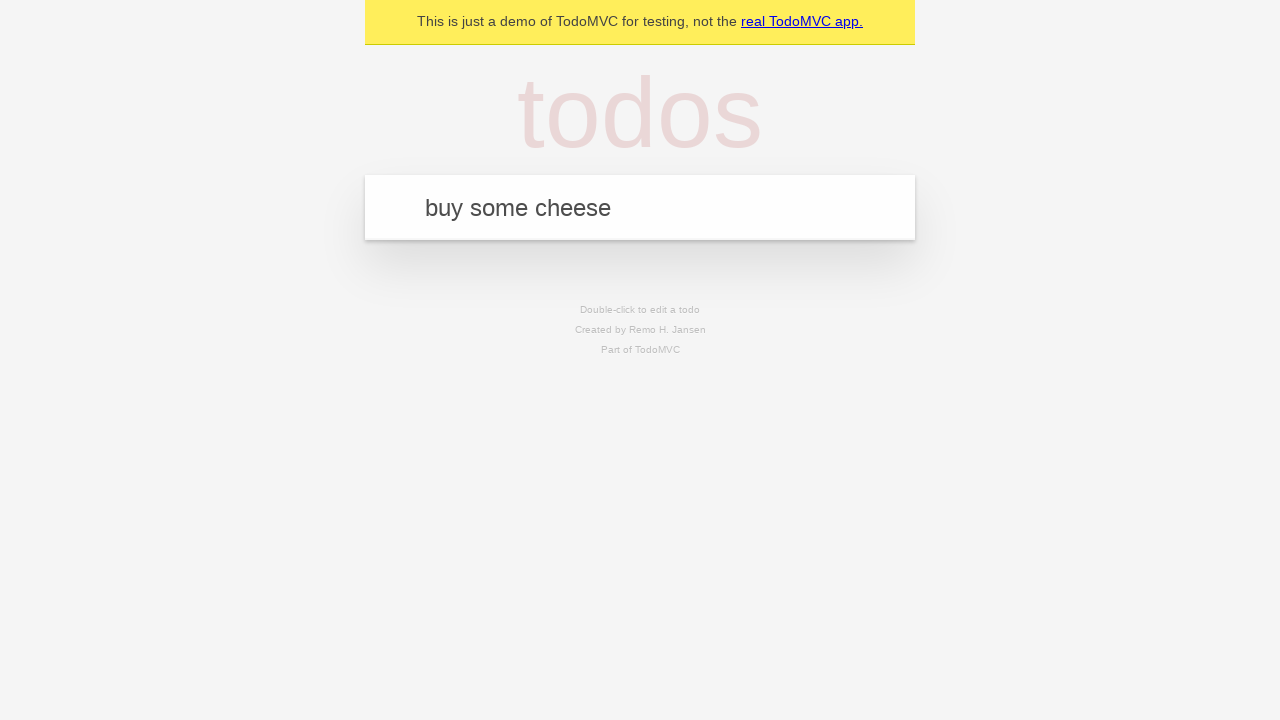

Pressed Enter to add first todo item on internal:attr=[placeholder="What needs to be done?"i]
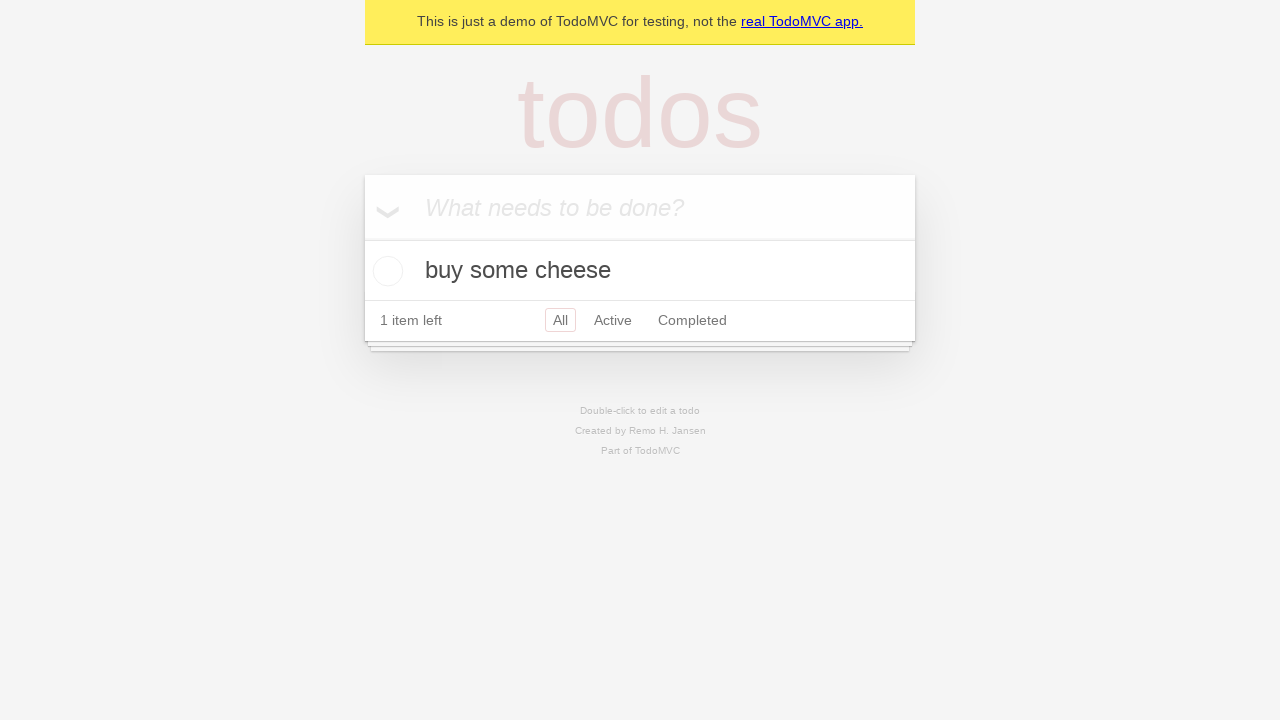

Filled todo input with 'feed the cat' on internal:attr=[placeholder="What needs to be done?"i]
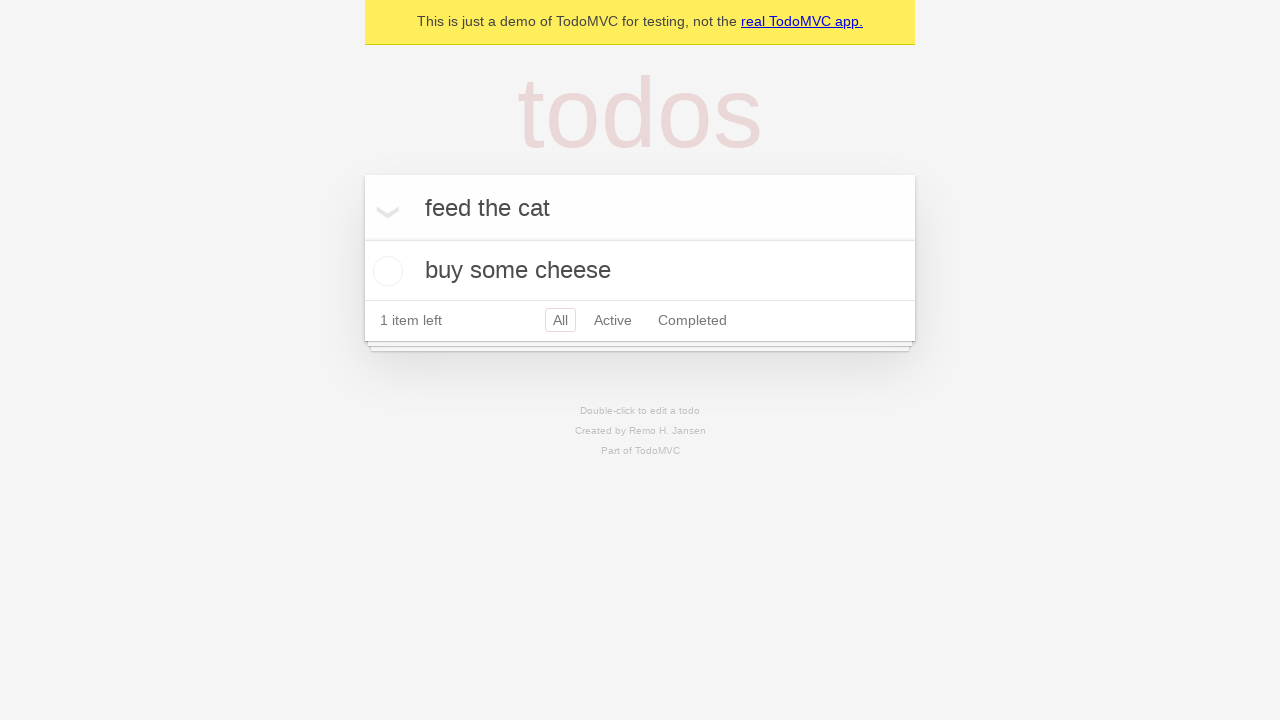

Pressed Enter to add second todo item on internal:attr=[placeholder="What needs to be done?"i]
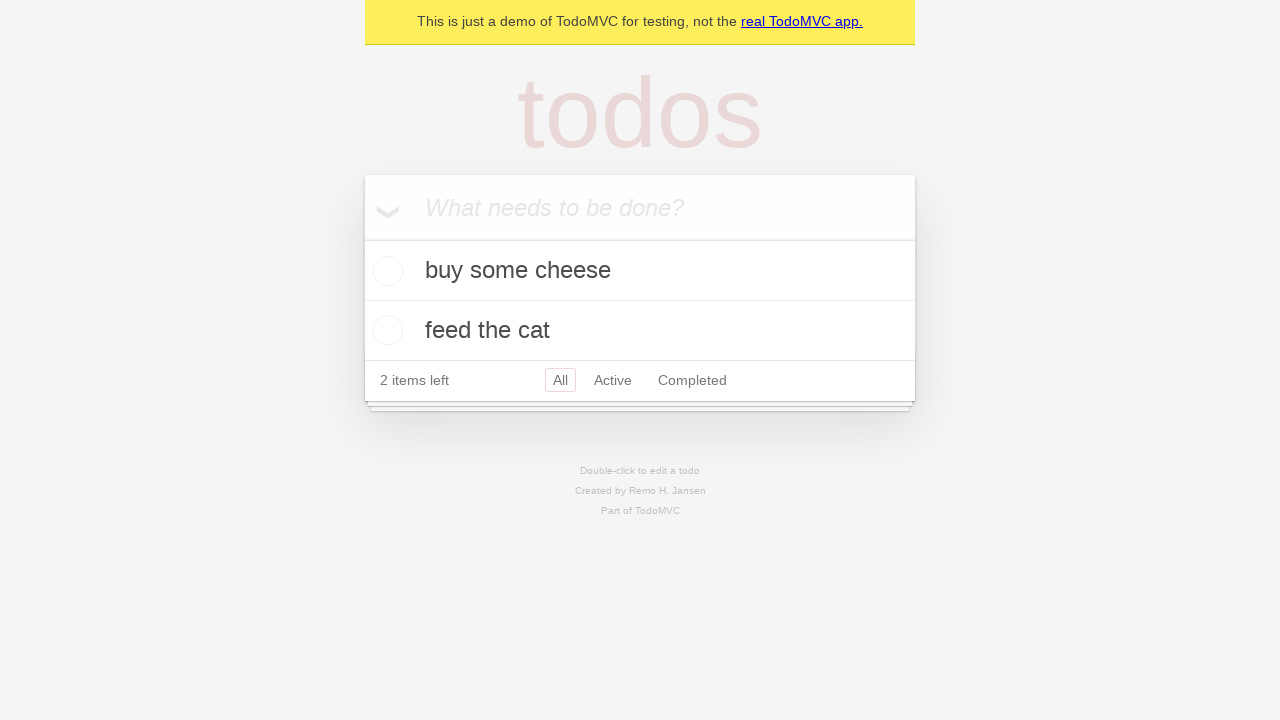

Filled todo input with 'book a doctors appointment' on internal:attr=[placeholder="What needs to be done?"i]
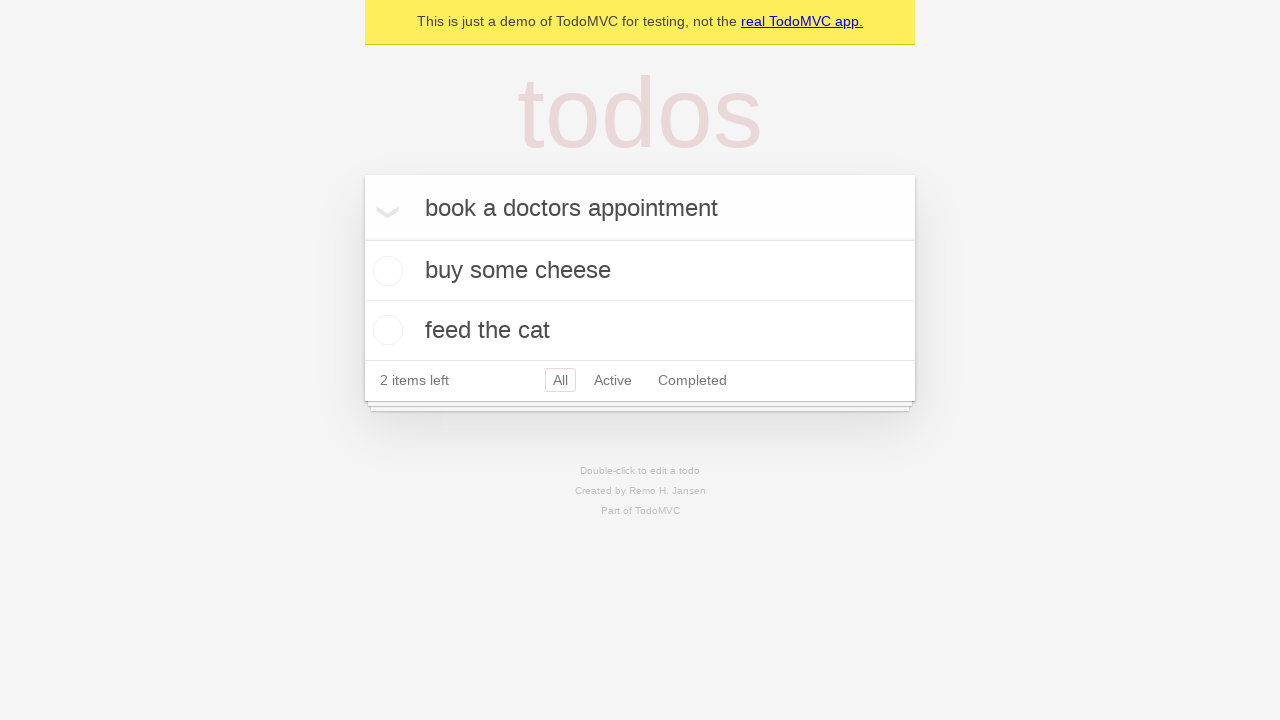

Pressed Enter to add third todo item on internal:attr=[placeholder="What needs to be done?"i]
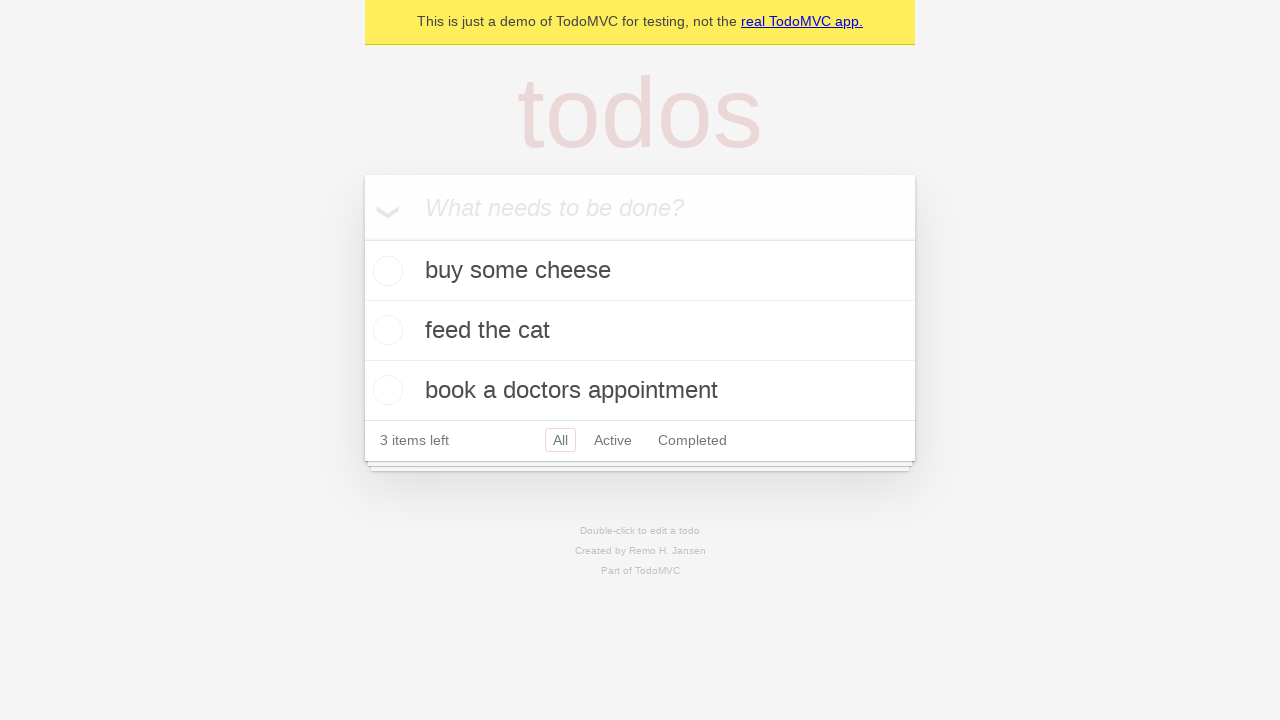

Checked the second todo item checkbox at (385, 330) on internal:testid=[data-testid="todo-item"s] >> nth=1 >> internal:role=checkbox
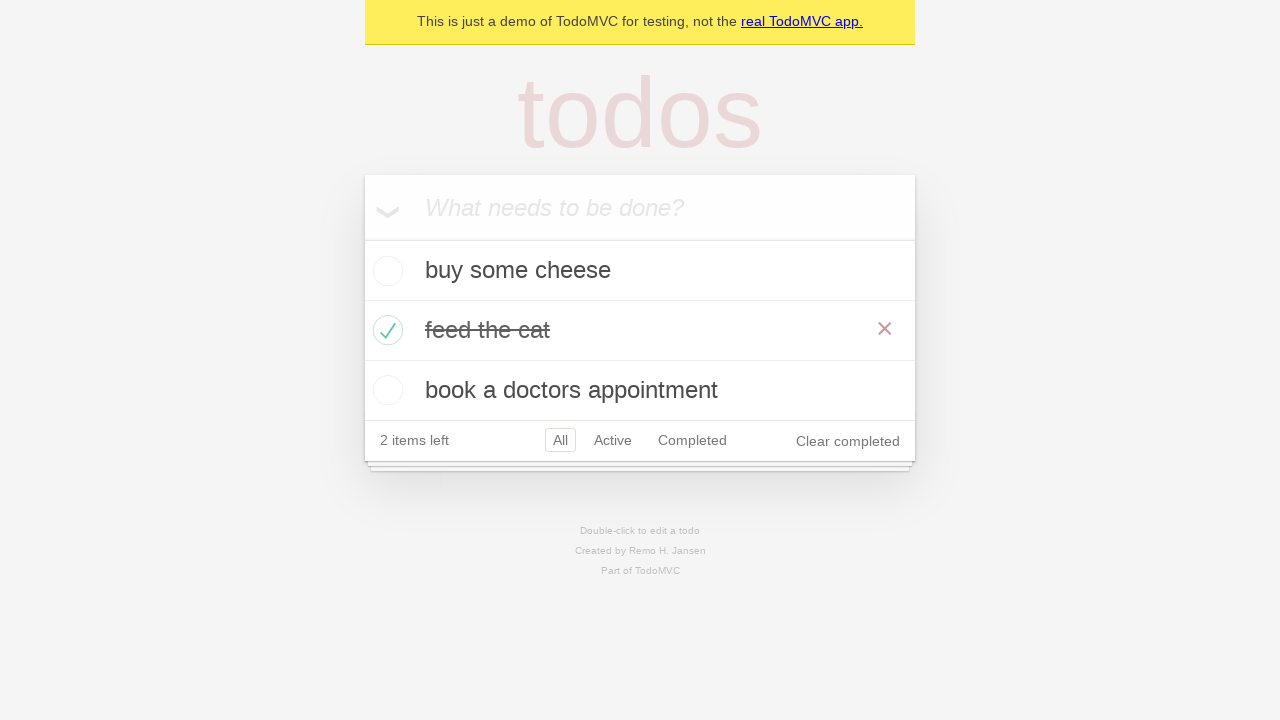

Clicked 'Clear completed' button to remove completed items at (848, 441) on internal:role=button[name="Clear completed"i]
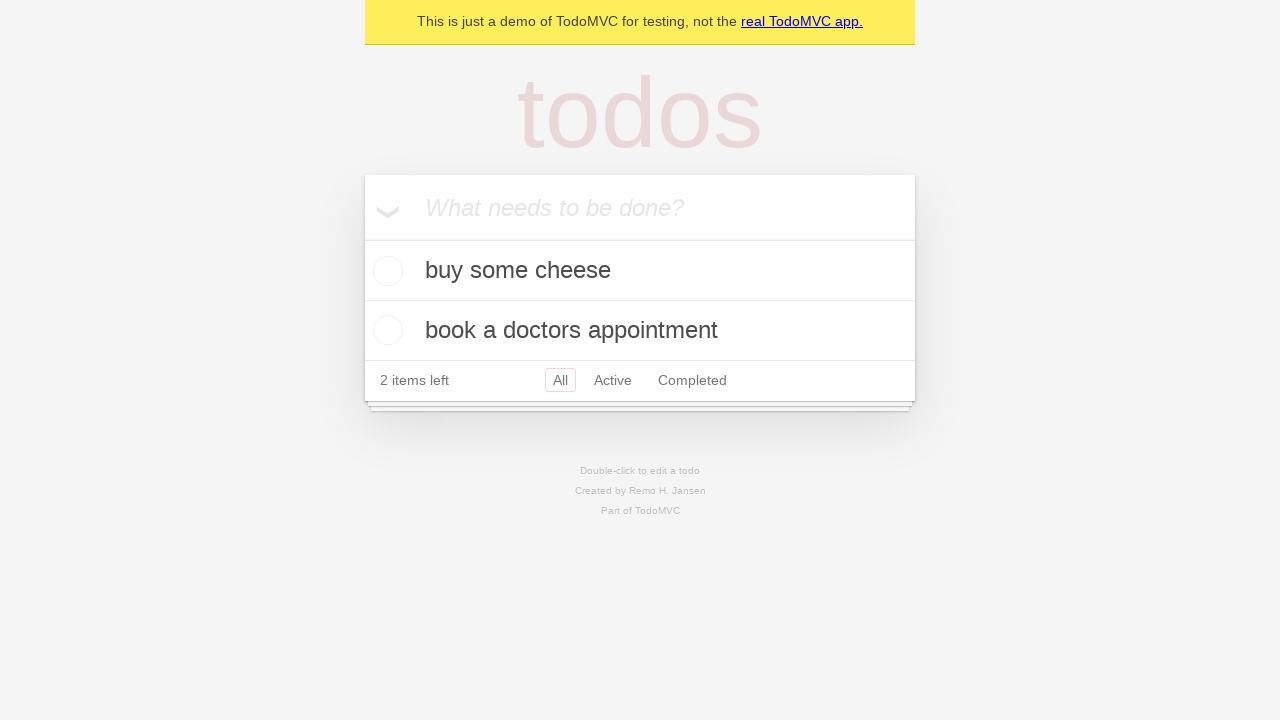

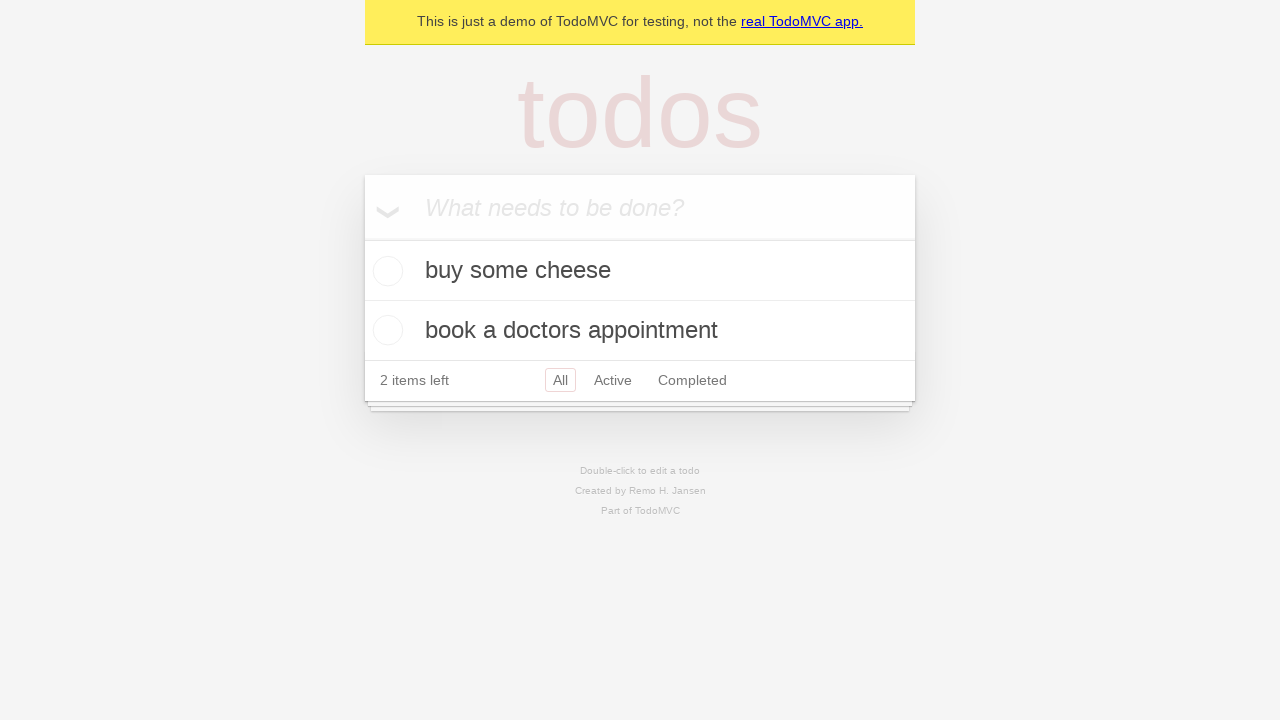